Tests handling of iframe elements by locating a frame and filling an input field within it

Starting URL: https://ui.vision/demo/webtest/frames/

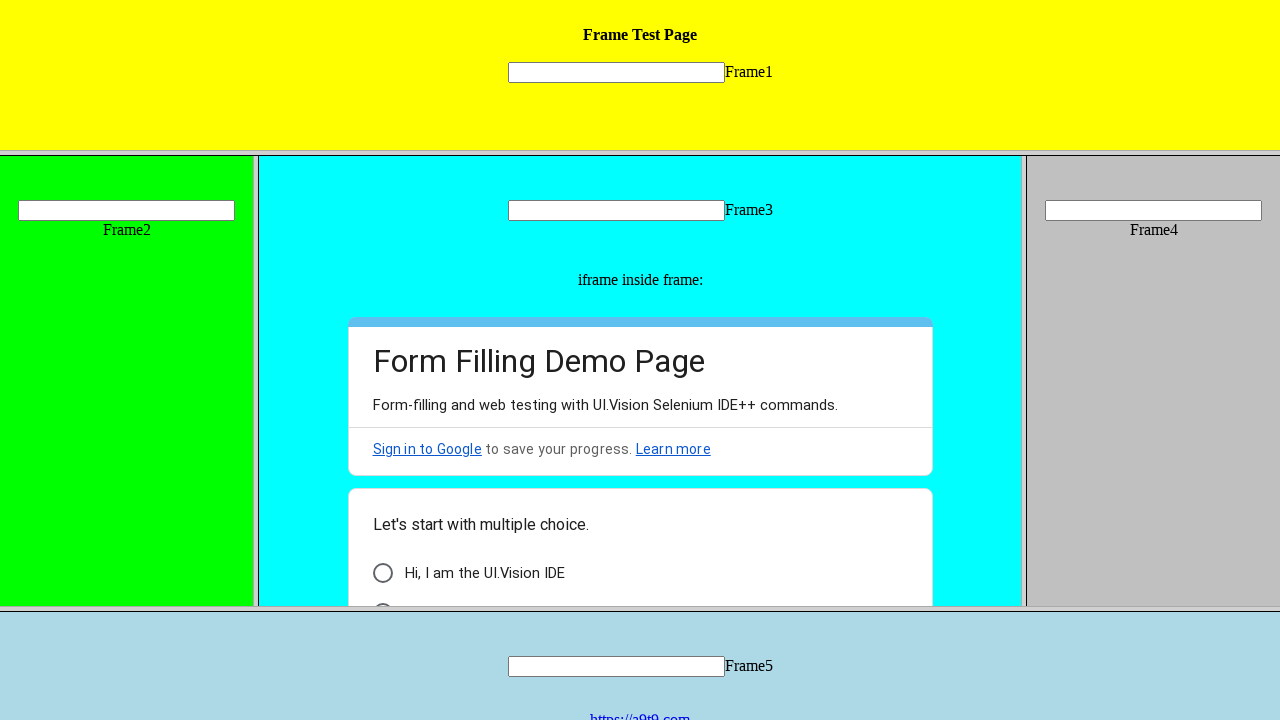

Located input field within frame_1.html
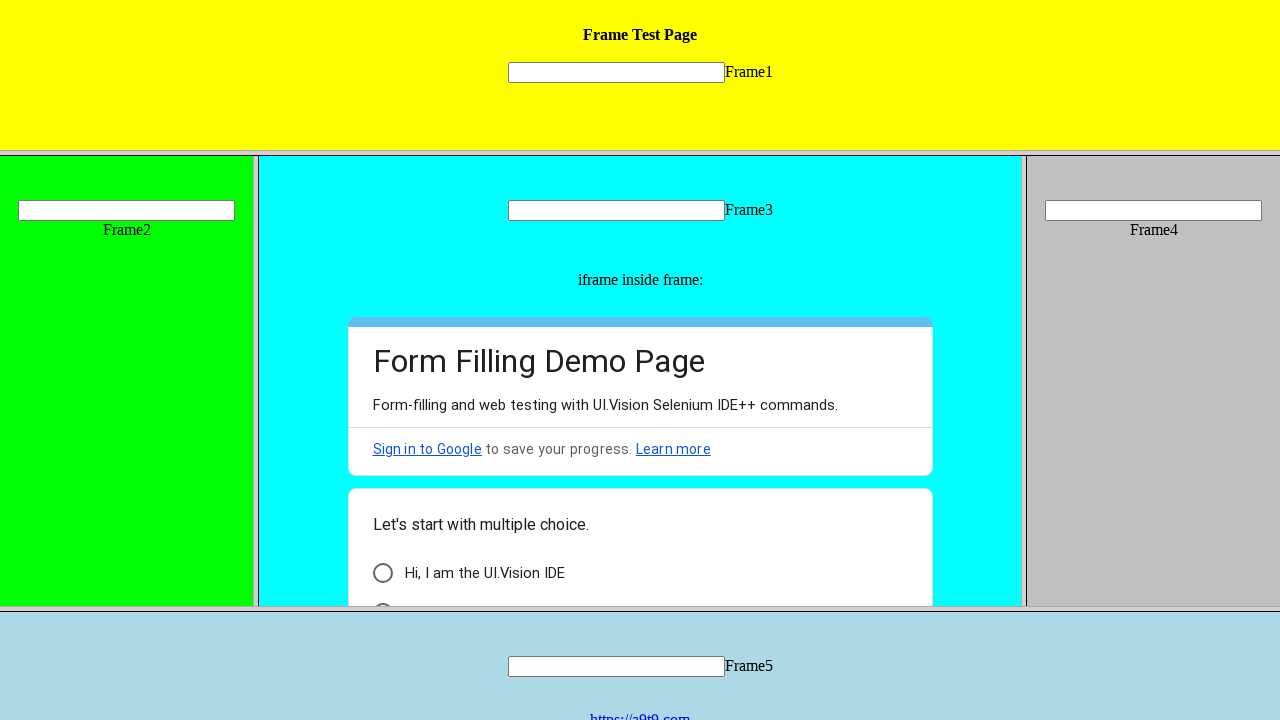

Filled input field in iframe with 'Hello!!' on frame[src='frame_1.html'] >> internal:control=enter-frame >> input[name='mytext1
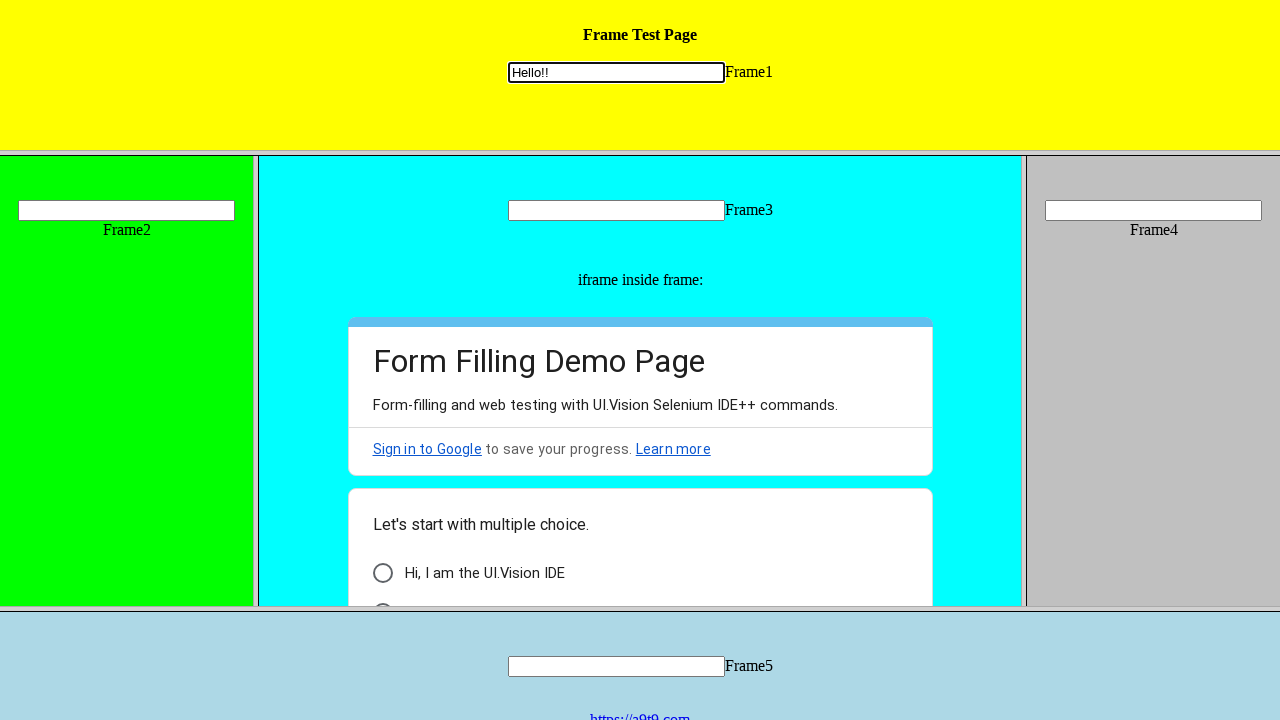

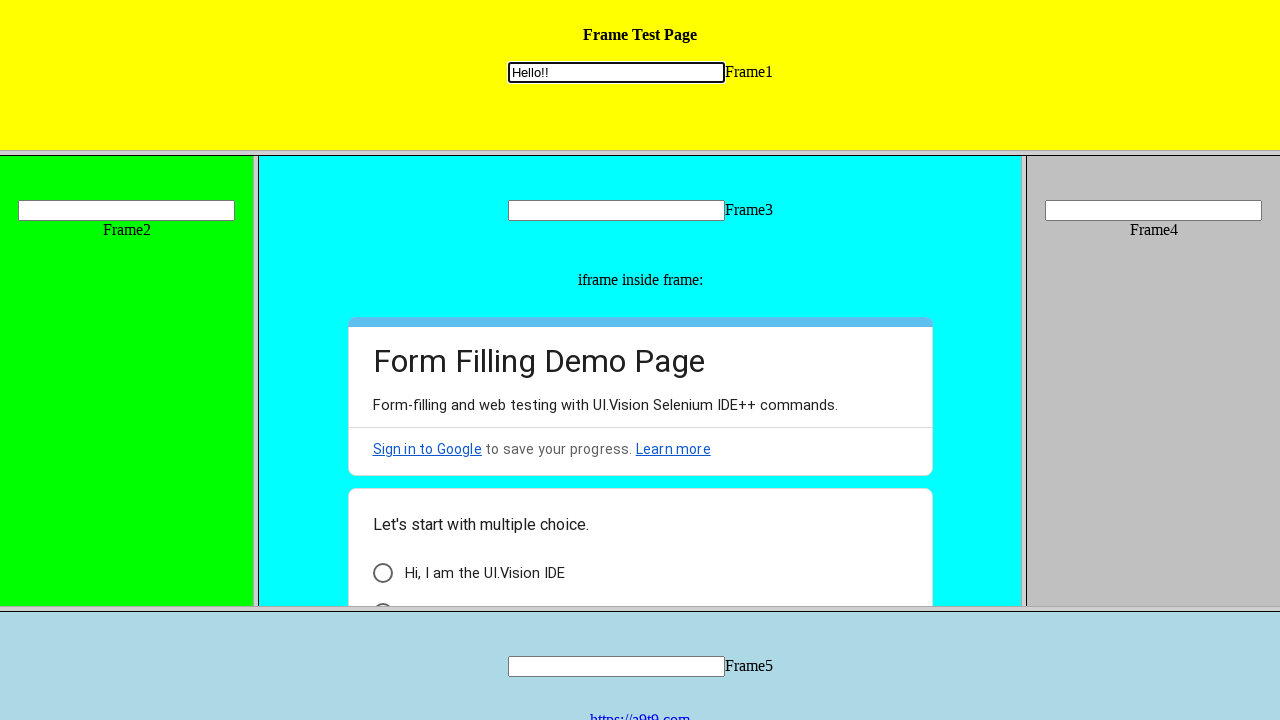